Navigates to 163.com (NetEase), a Chinese news portal, and scrolls the page to bring a specific news article link into view using JavaScript scrollIntoView.

Starting URL: https://www.163.com

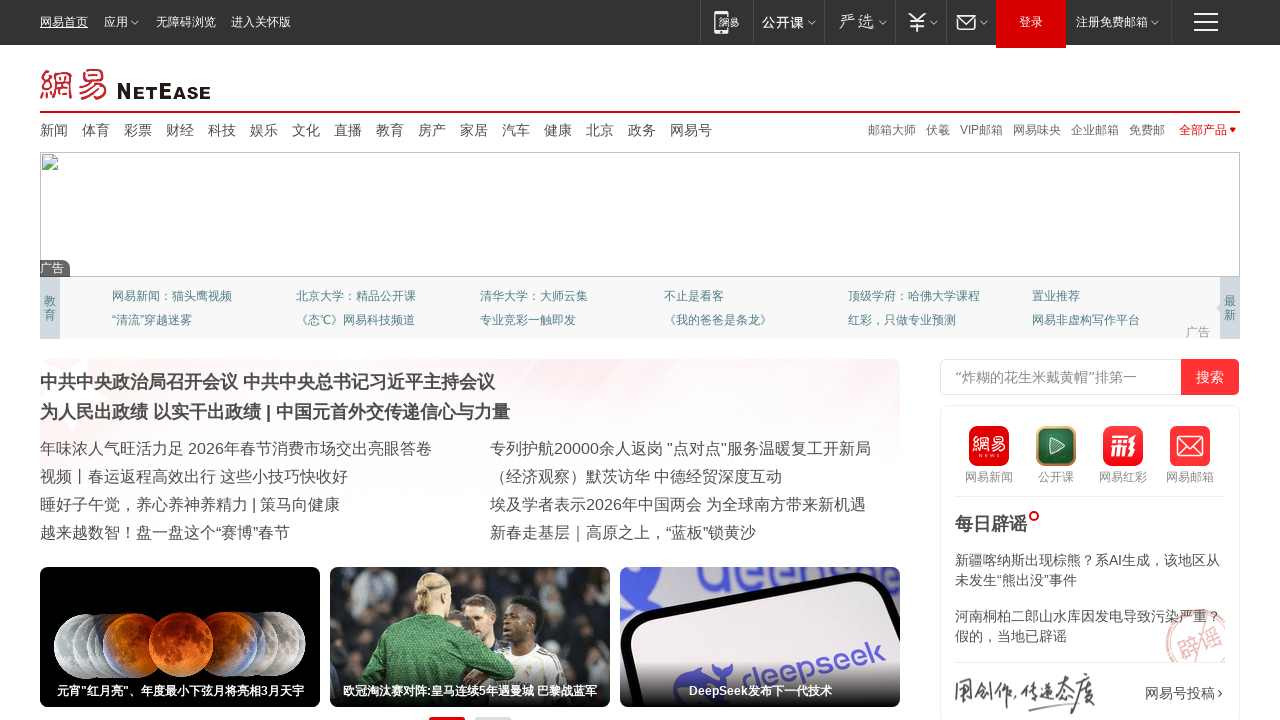

Waited for page to load - DOM content loaded
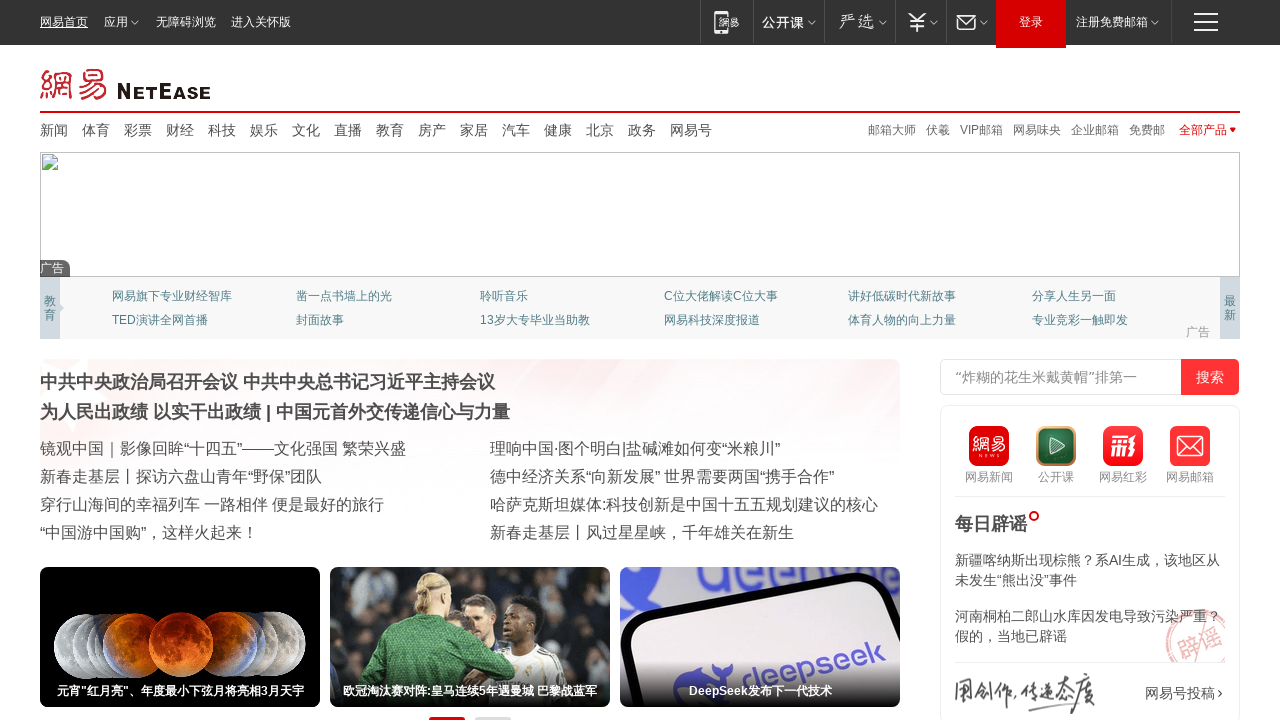

Located first link element on 163.com news portal
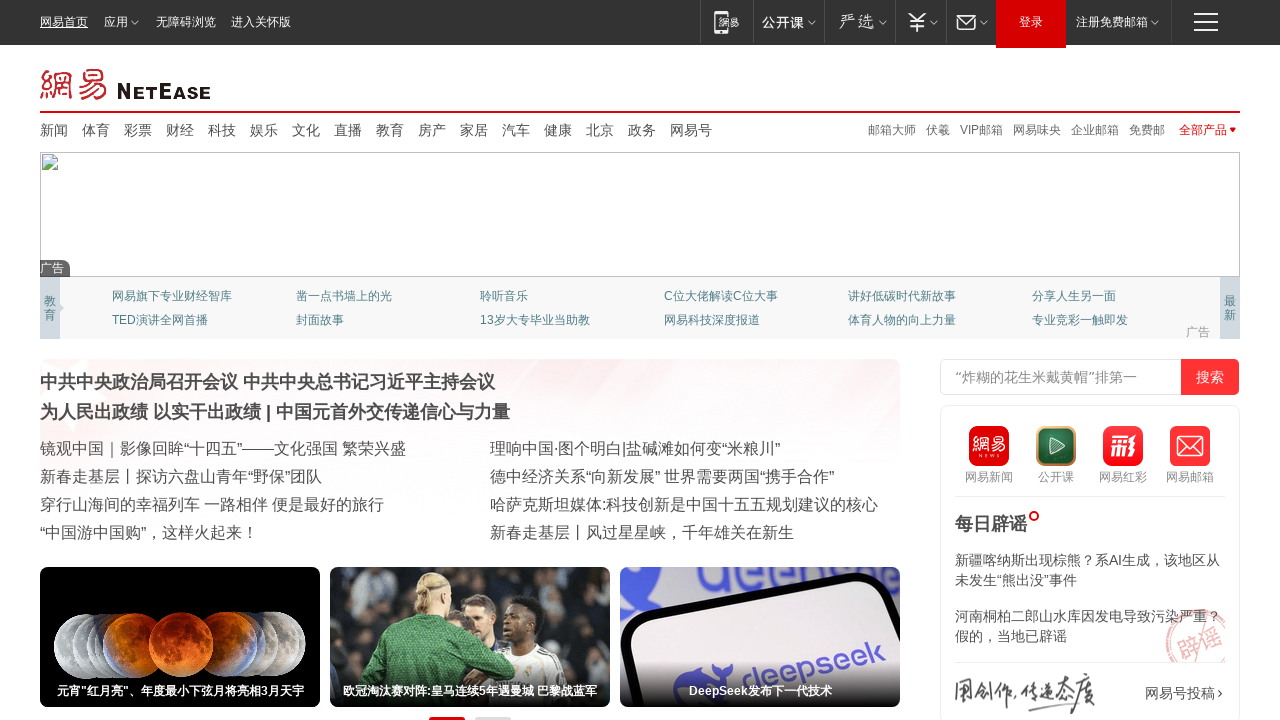

Scrolled news article link into view using scrollIntoView
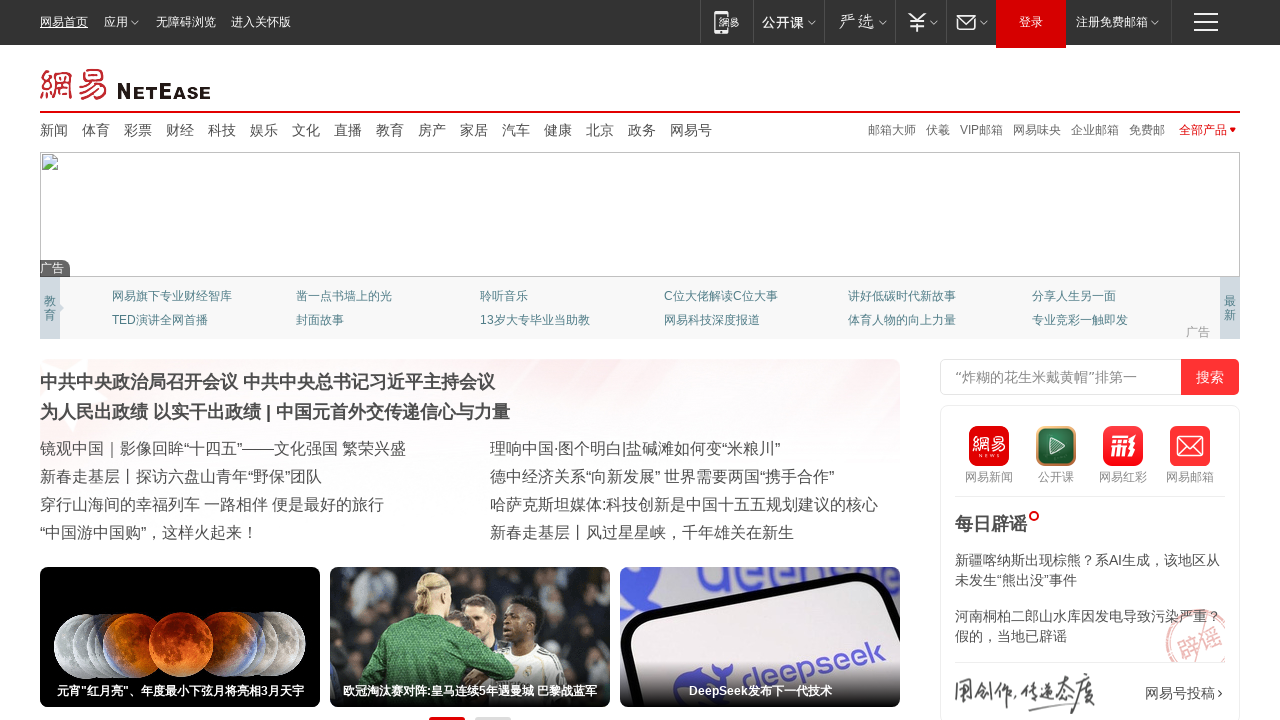

Waited 2 seconds to observe the scroll effect
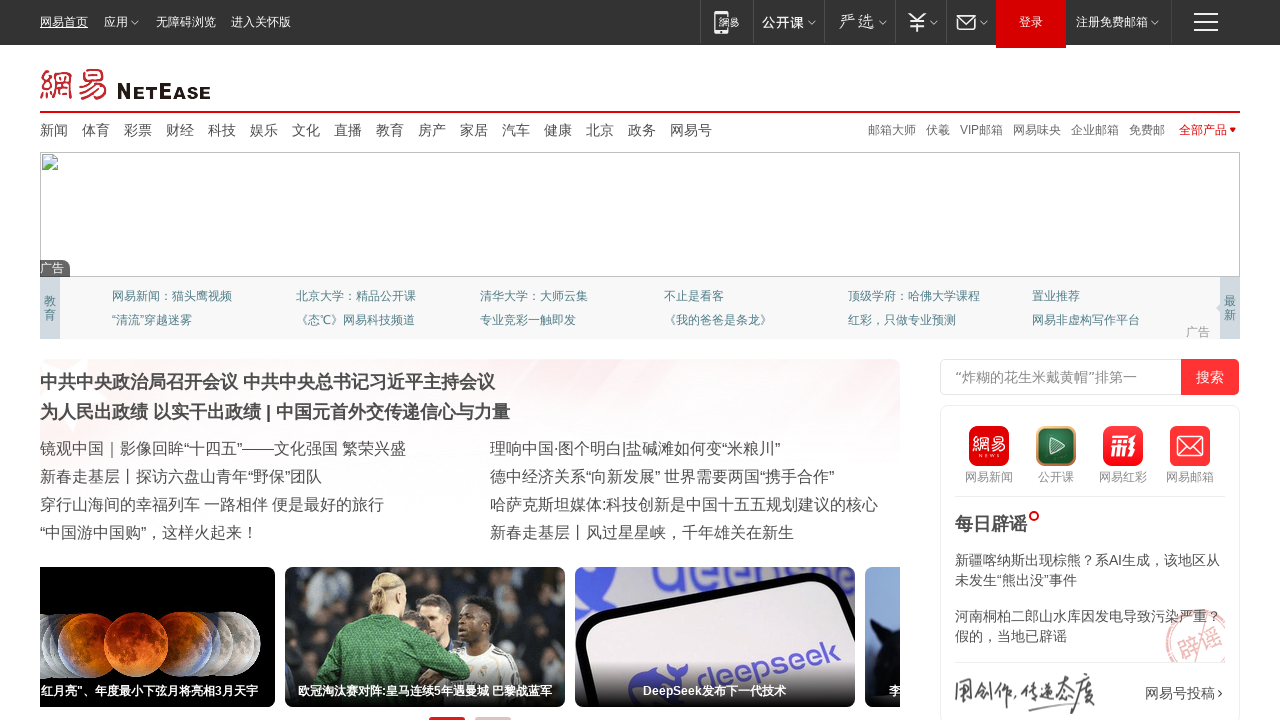

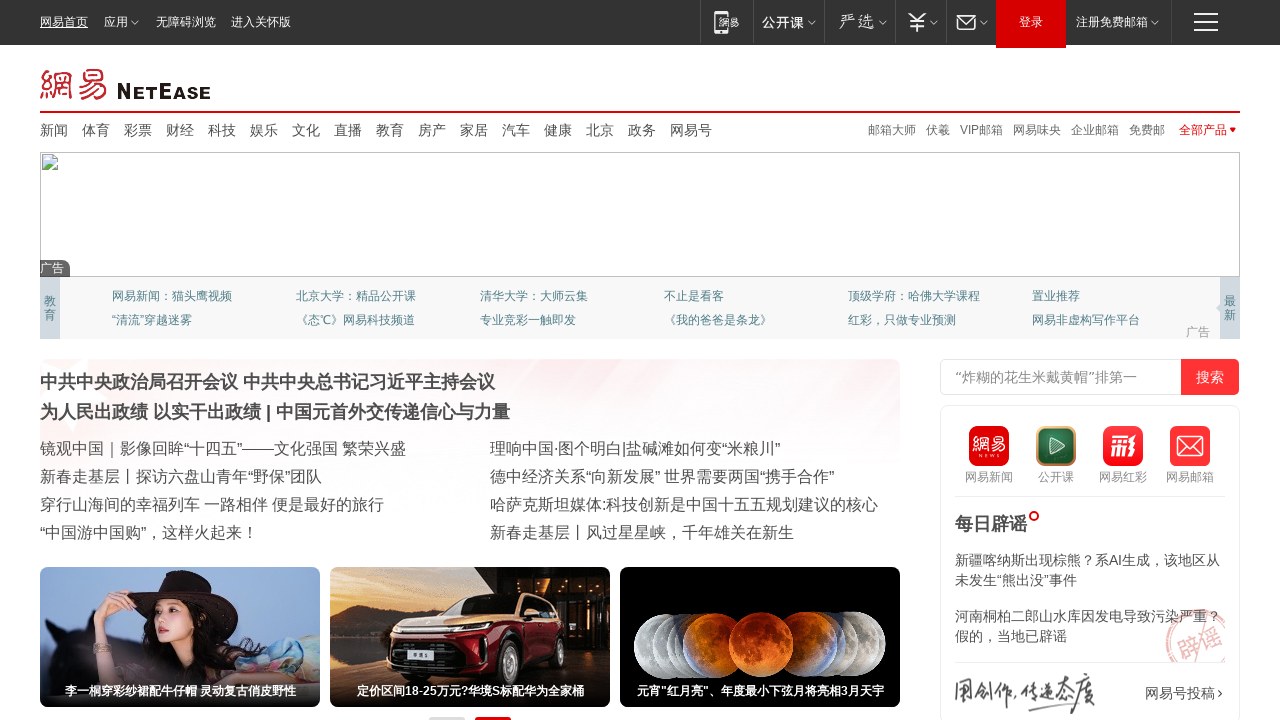